Tests right-click context menu functionality by performing a context click on a button element on the jQuery contextMenu demo page

Starting URL: https://swisnl.github.io/jQuery-contextMenu/demo.html

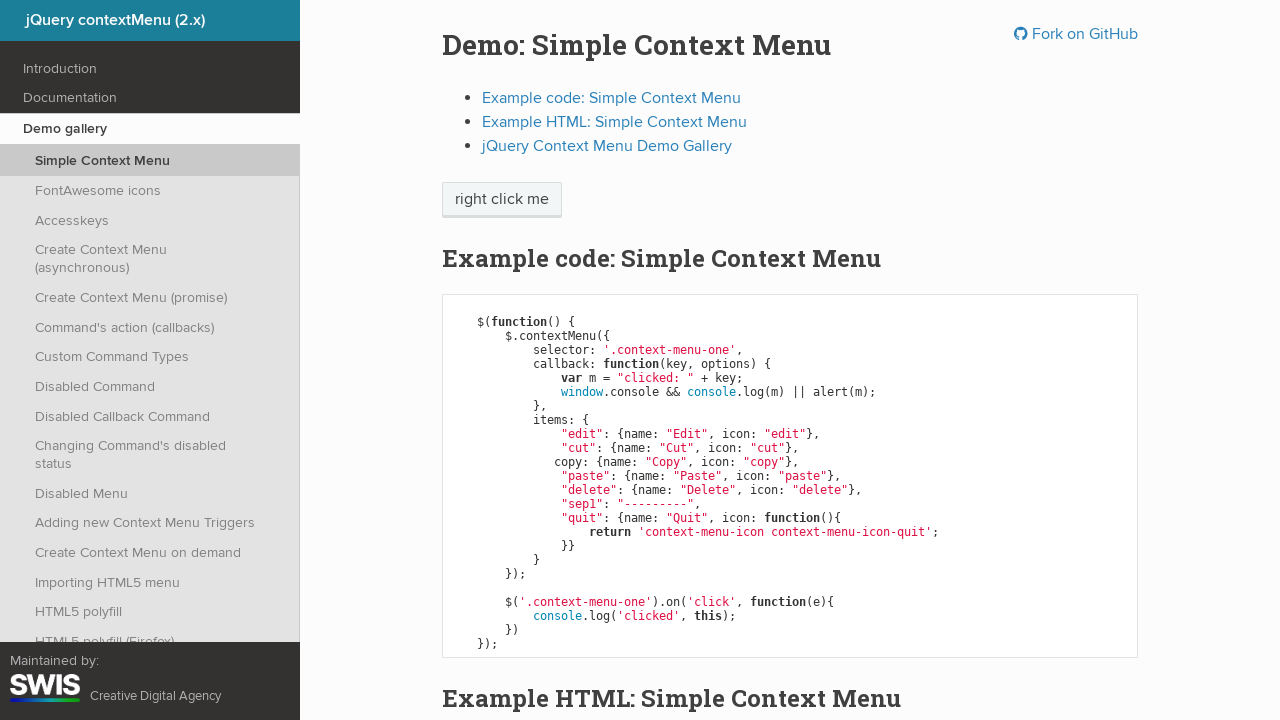

Waited for right-click button to be visible
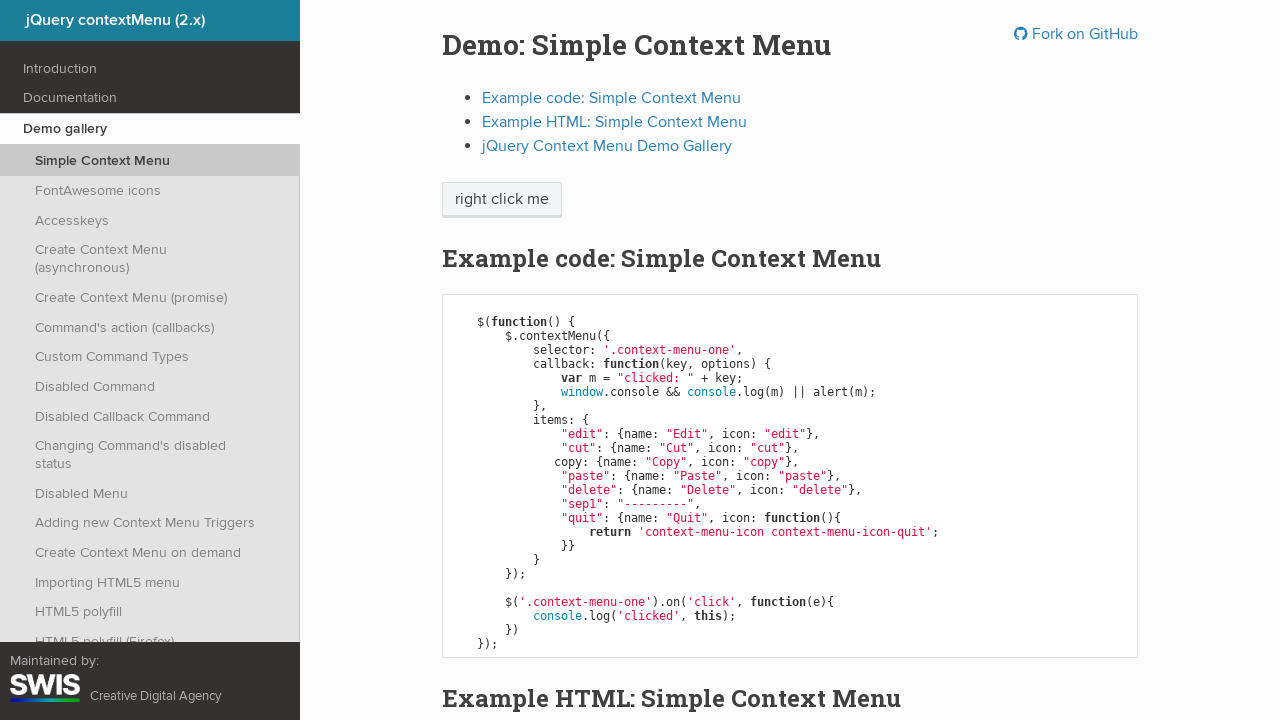

Located the right-click me button element
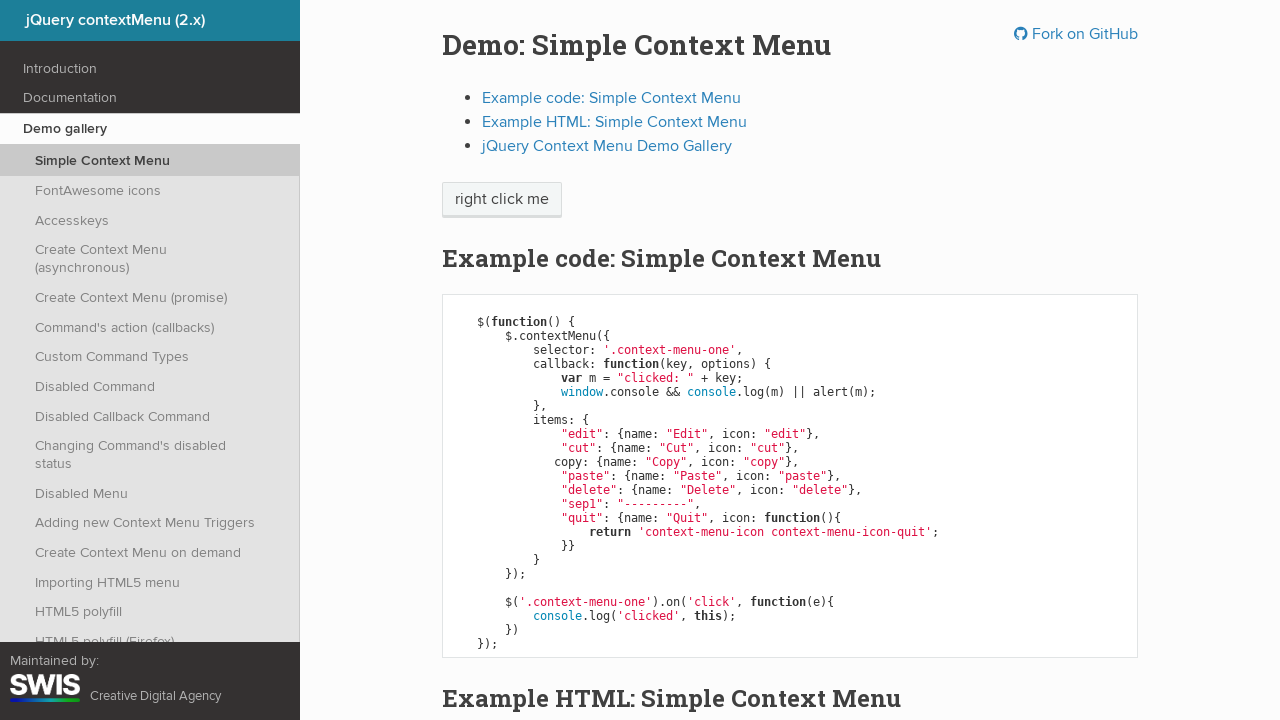

Performed right-click context click on the button at (502, 200) on xpath=//span[text()='right click me']
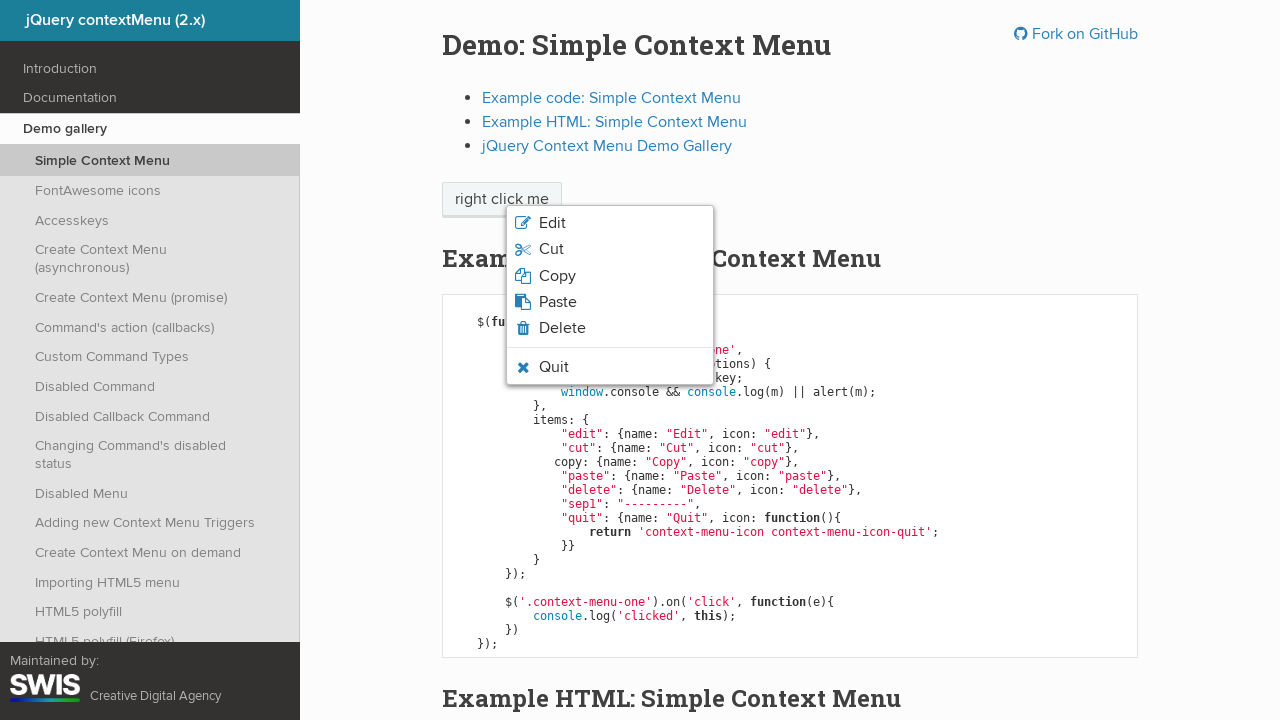

Context menu appeared and loaded
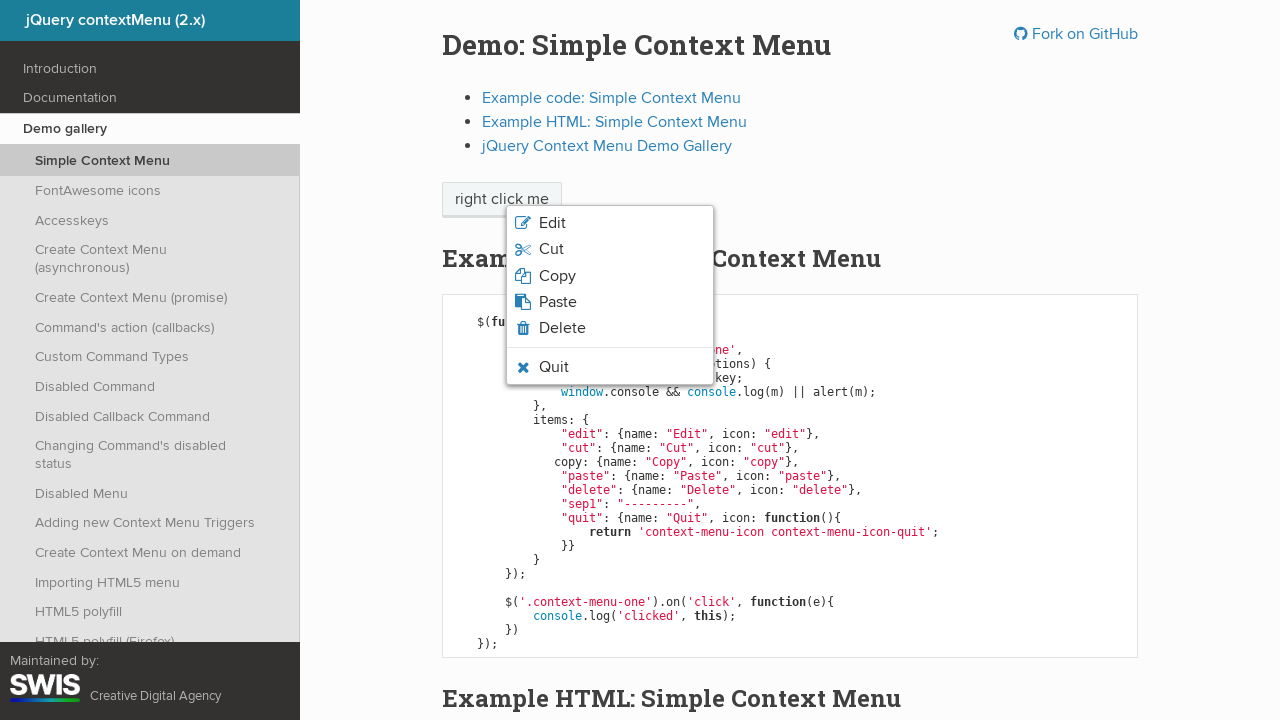

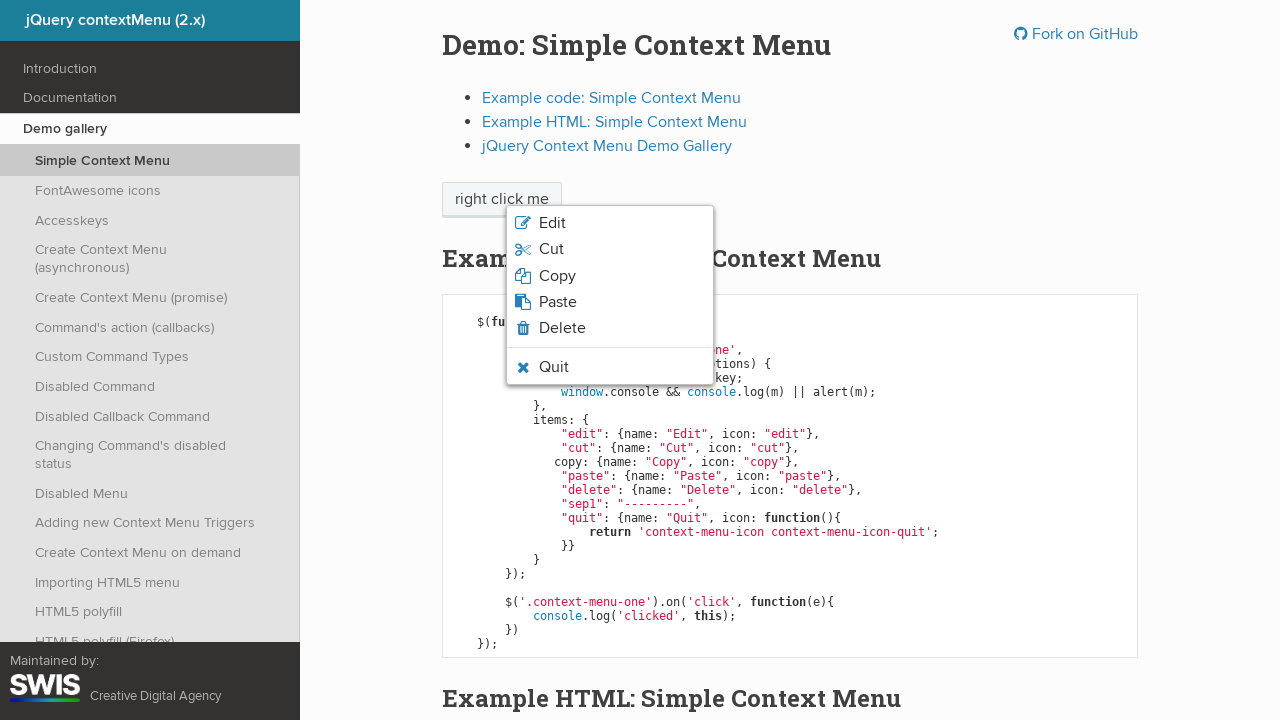